Adds products to cart (Apple monitor and Nexus 6), navigates to cart, places an order by filling checkout form with customer details

Starting URL: https://demoblaze.com/index.html

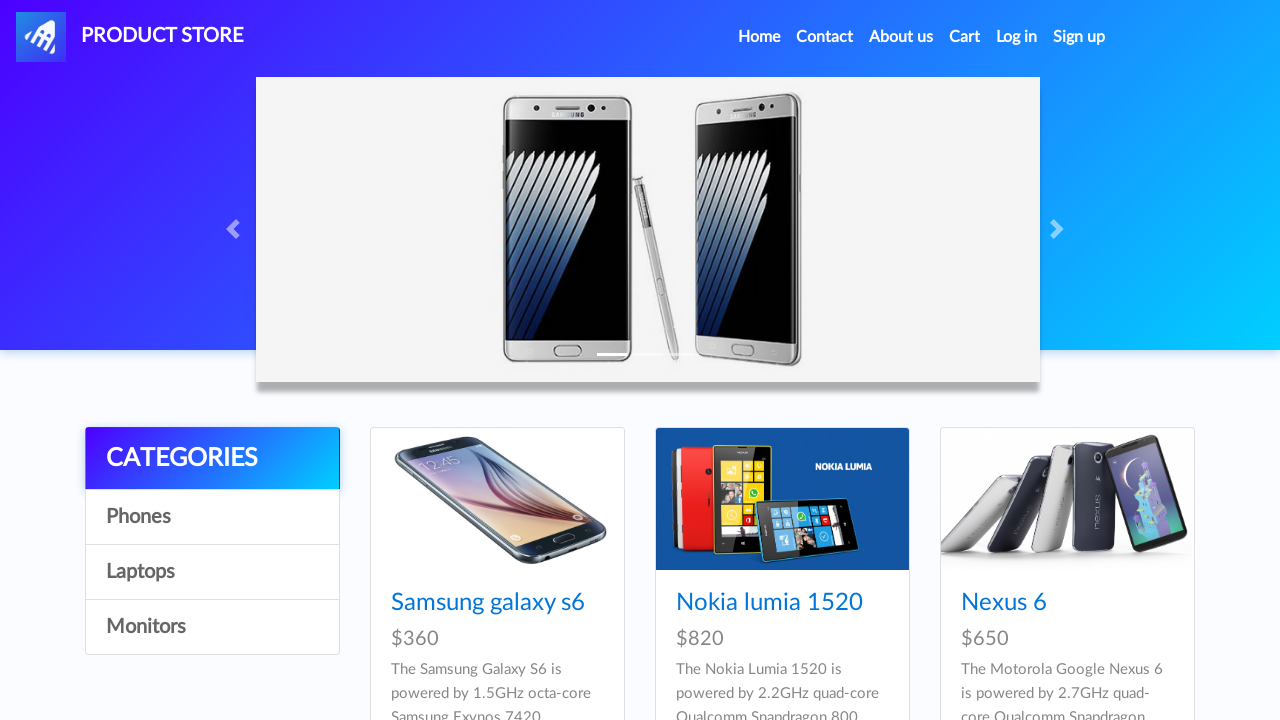

Clicked on Monitors category at (212, 627) on internal:role=link[name="Monitors"i]
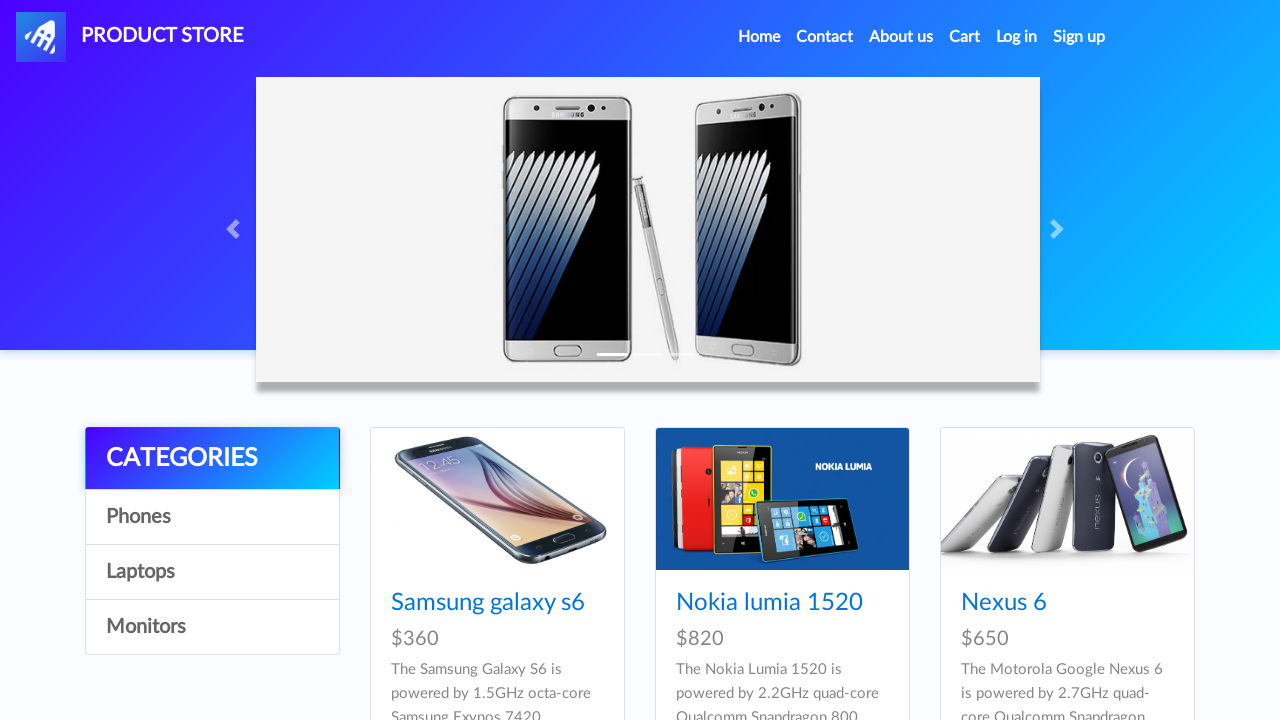

Clicked on Apple monitor 24 product at (484, 603) on internal:role=link[name="Apple monitor 24"i]
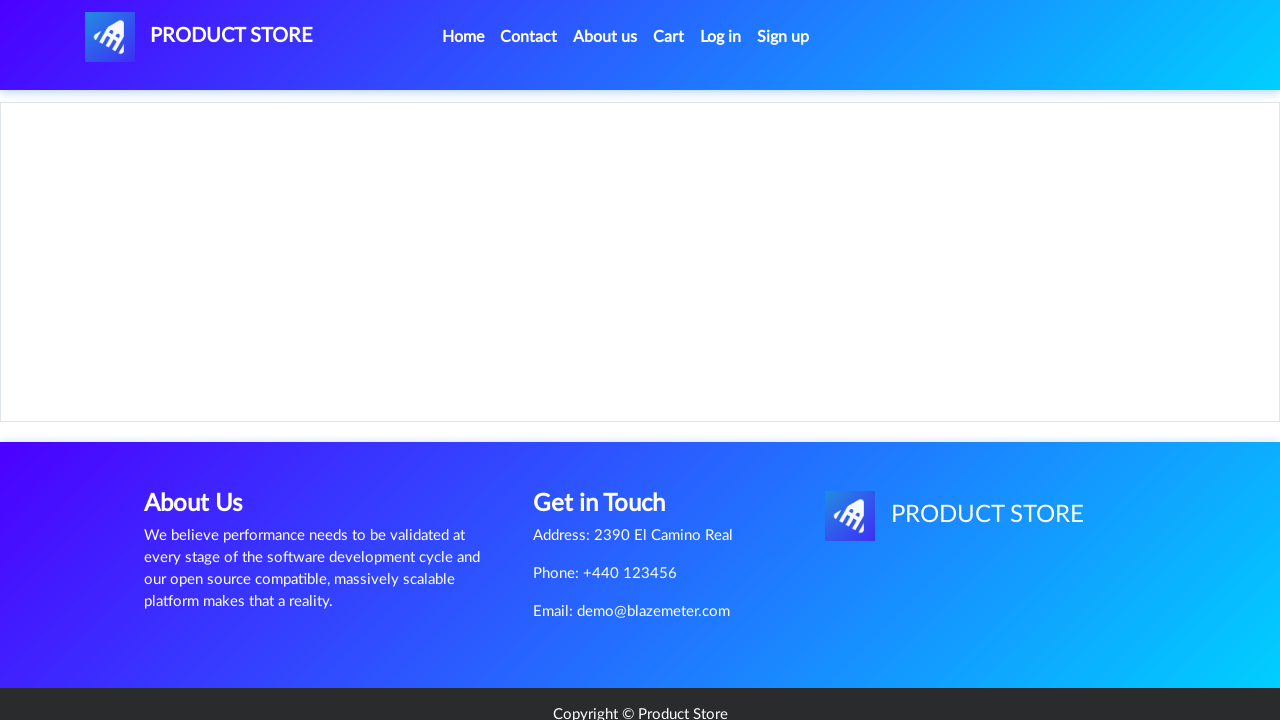

Clicked Add to cart for Apple monitor at (610, 460) on internal:role=link[name="Add to cart"i]
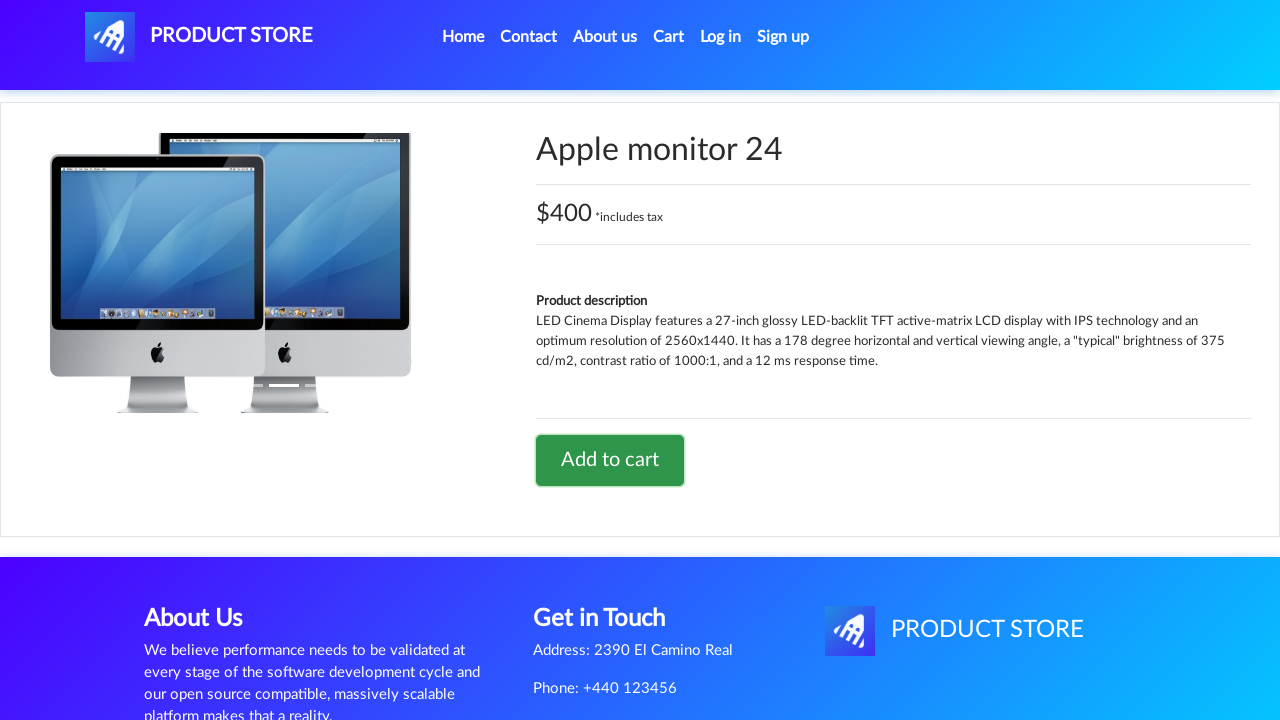

Dialog handler registered
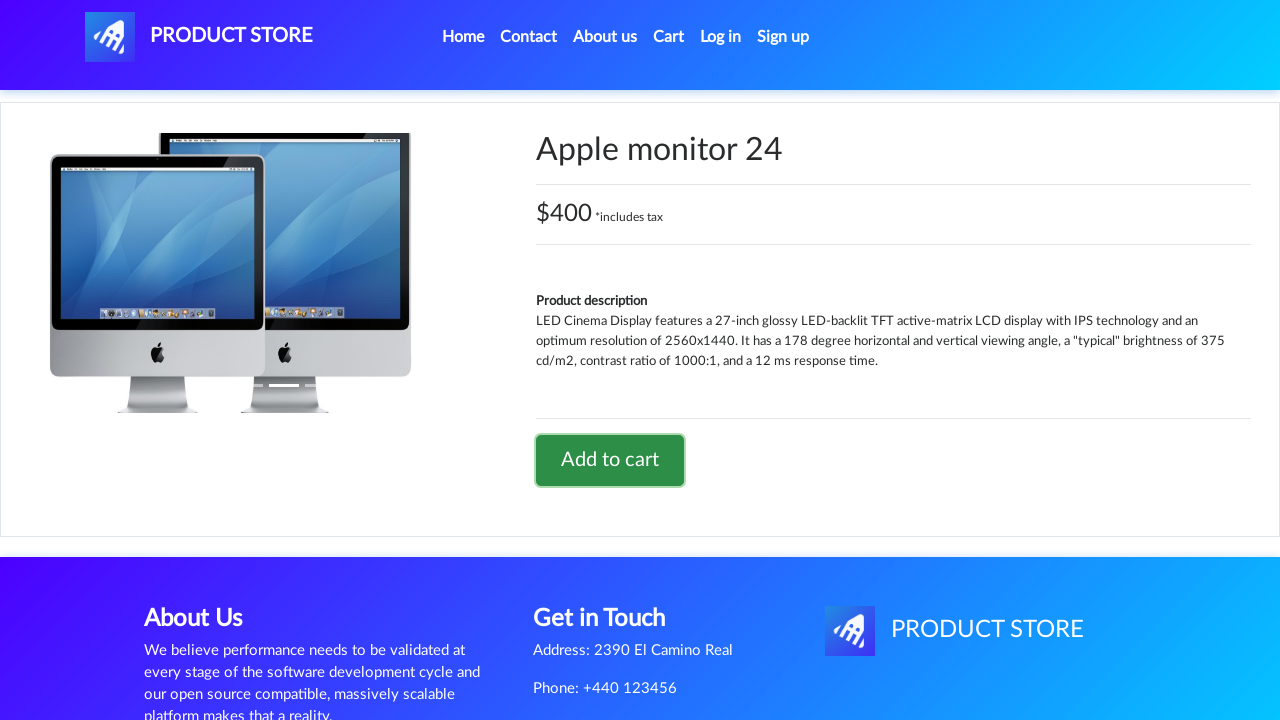

Waited for dialog confirmation
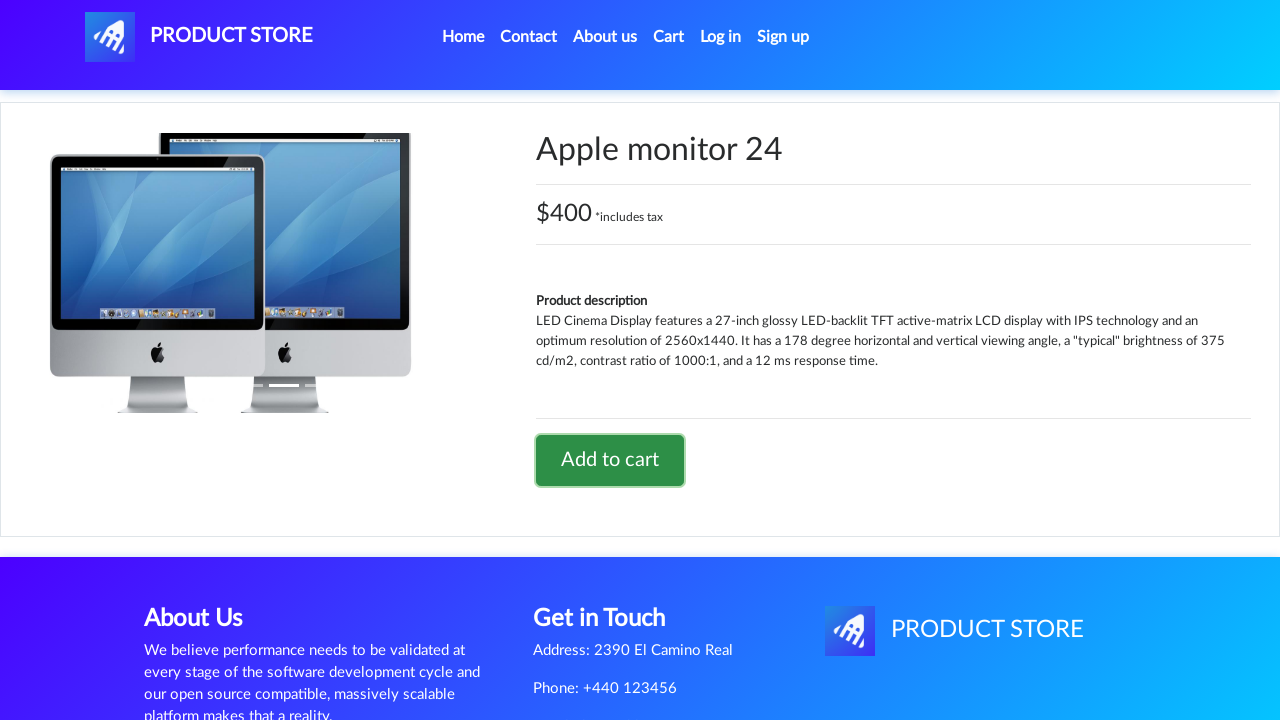

Navigated back from Apple monitor page
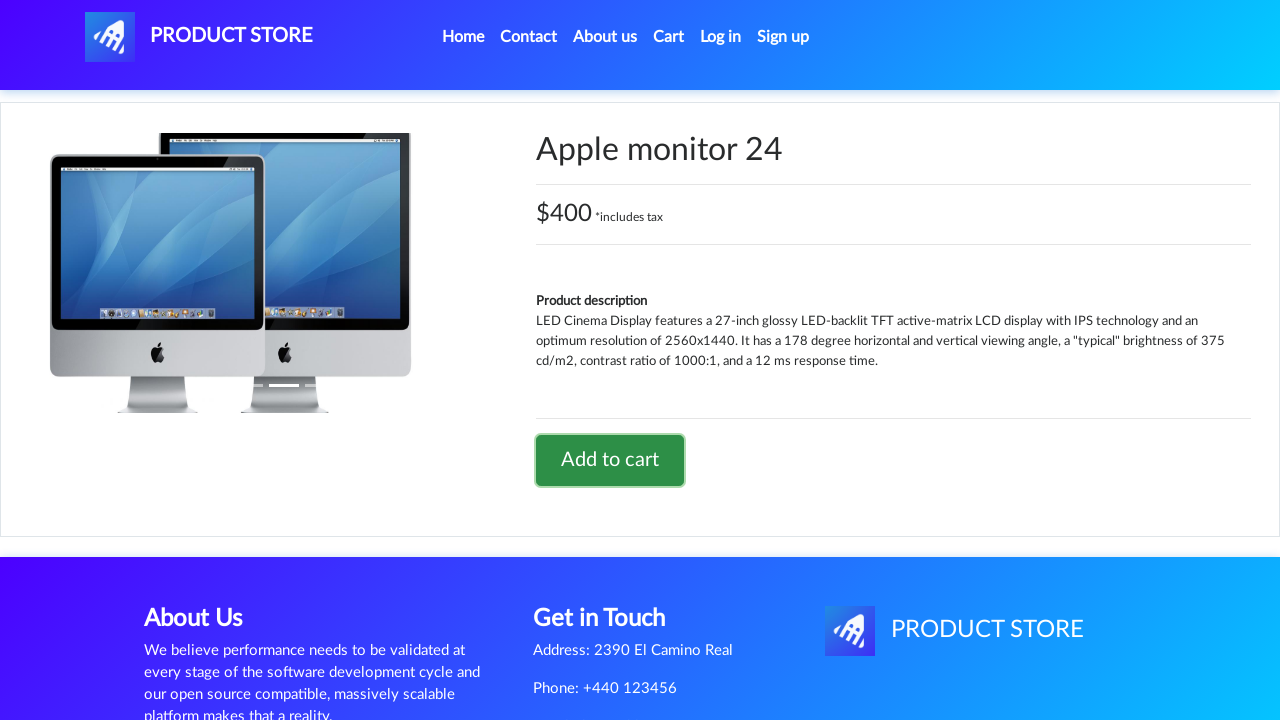

Navigated back to main page
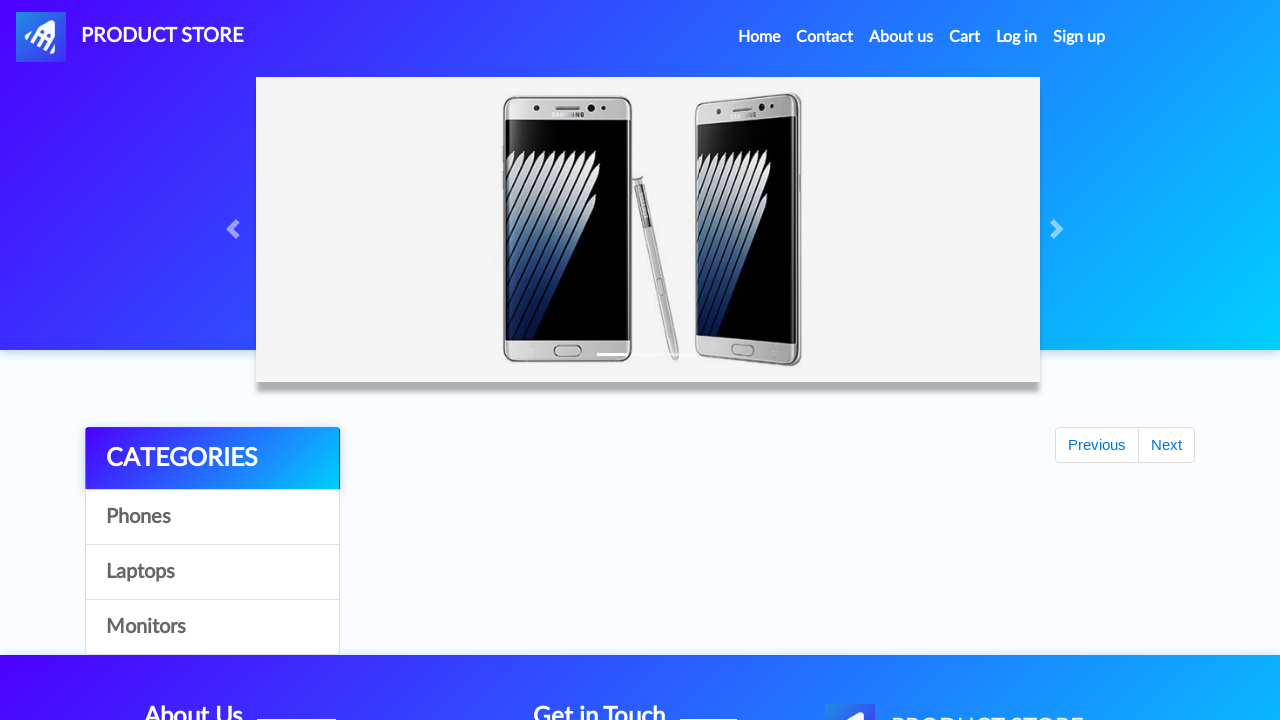

Waited for main page to load
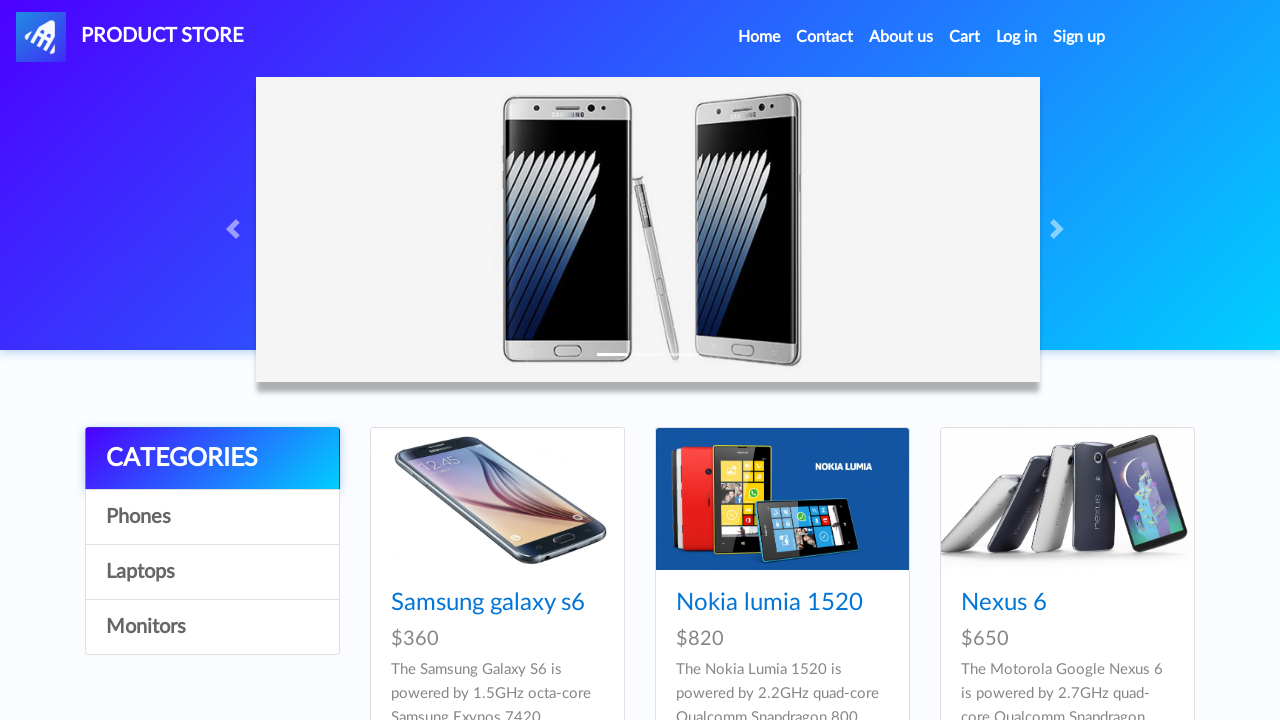

Clicked on Nexus 6 product at (1004, 603) on internal:role=link[name="Nexus 6"i]
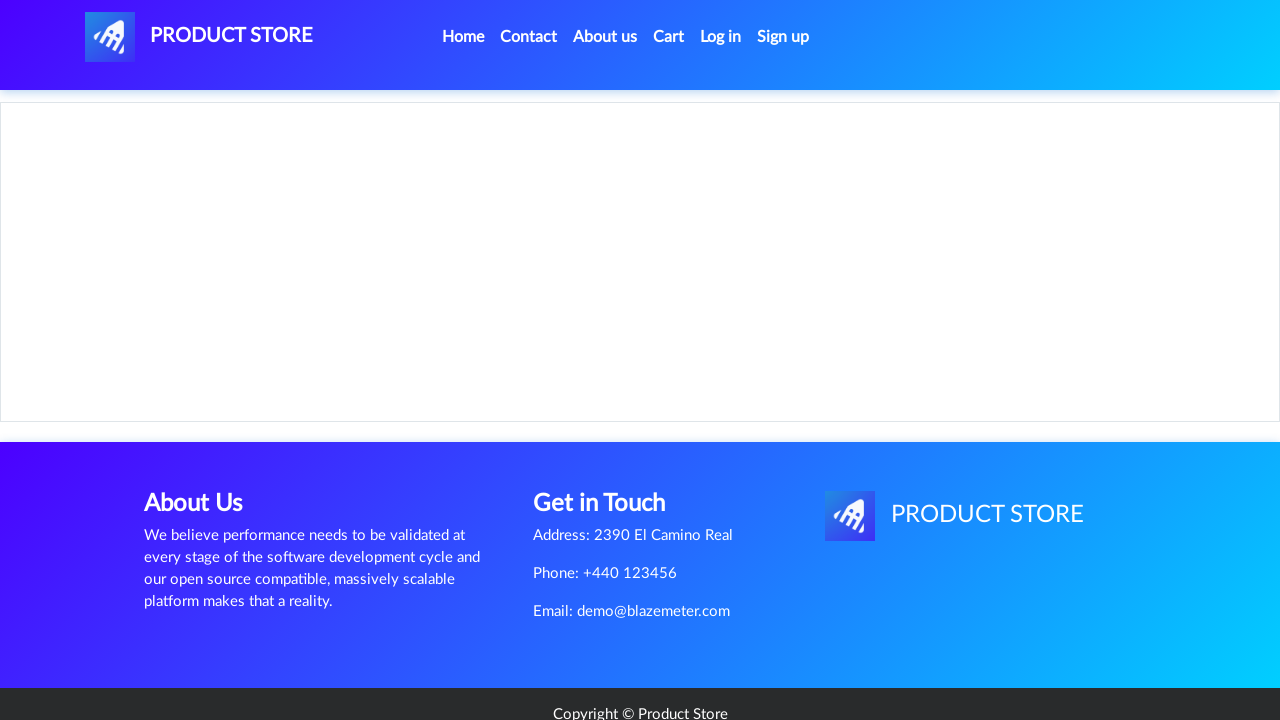

Clicked Add to cart for Nexus 6 at (610, 440) on internal:role=link[name="Add to cart"i]
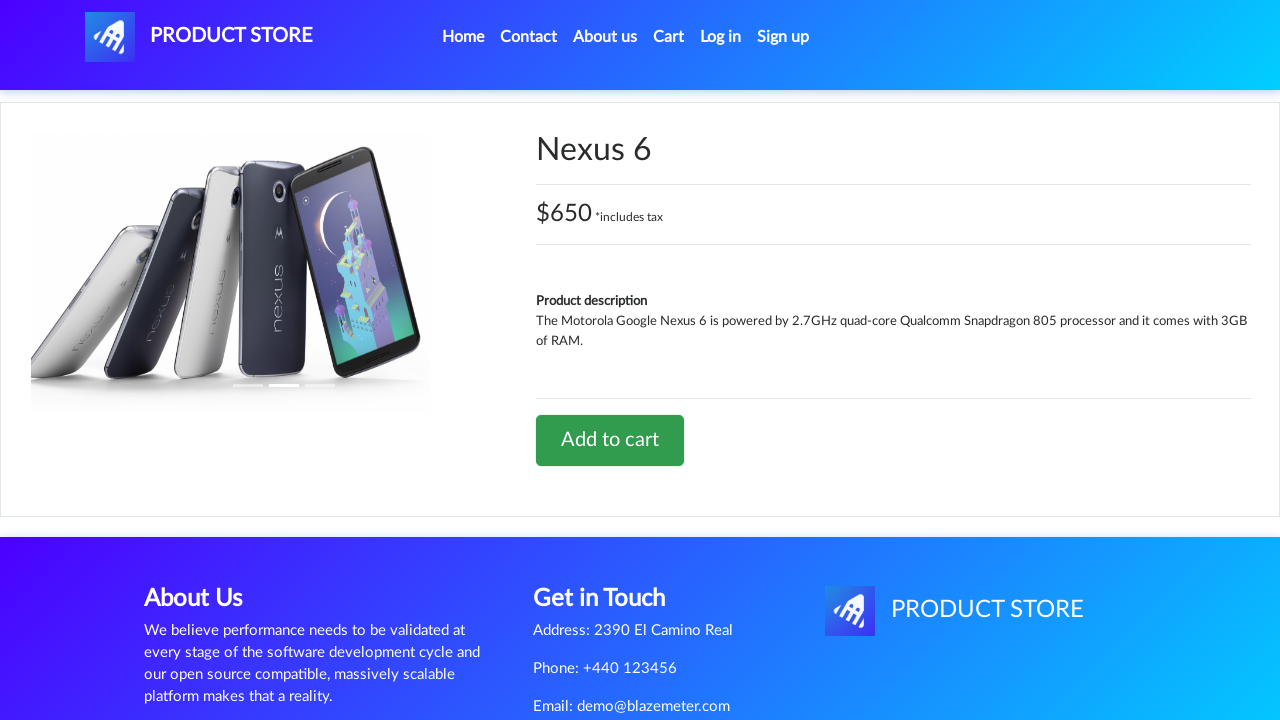

Waited for dialog confirmation for Nexus 6
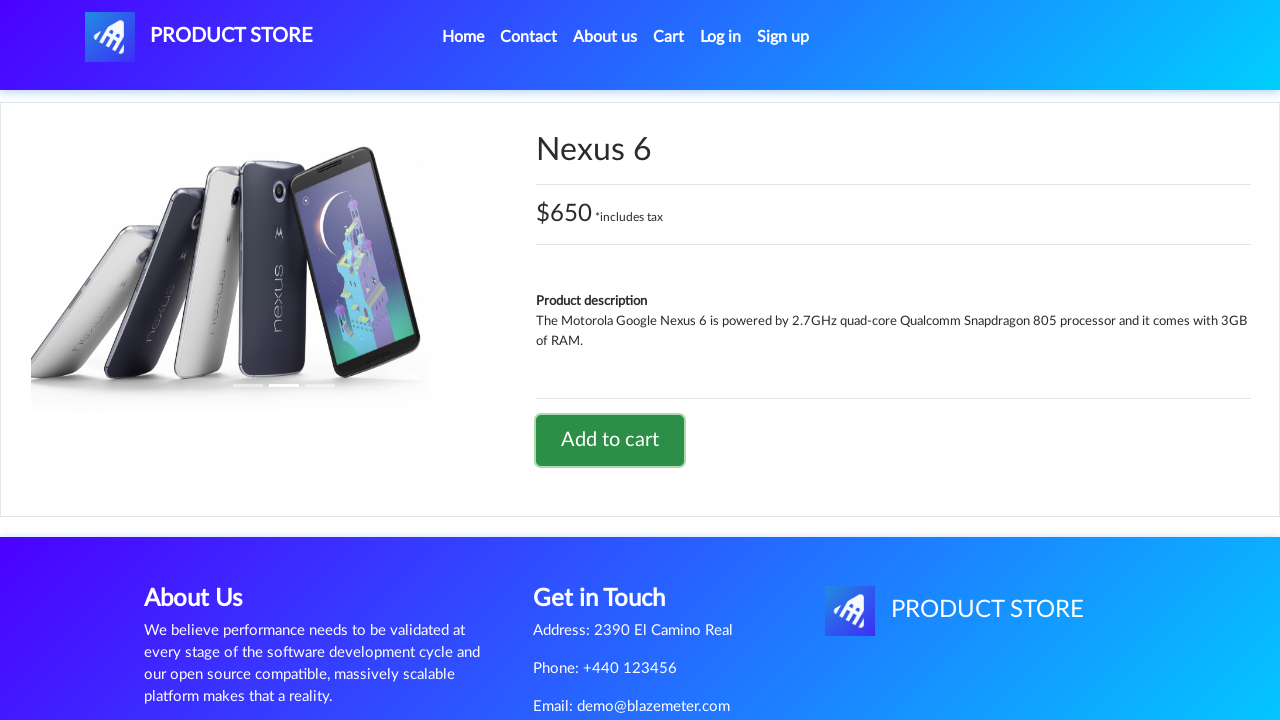

Navigated back from Nexus 6 page
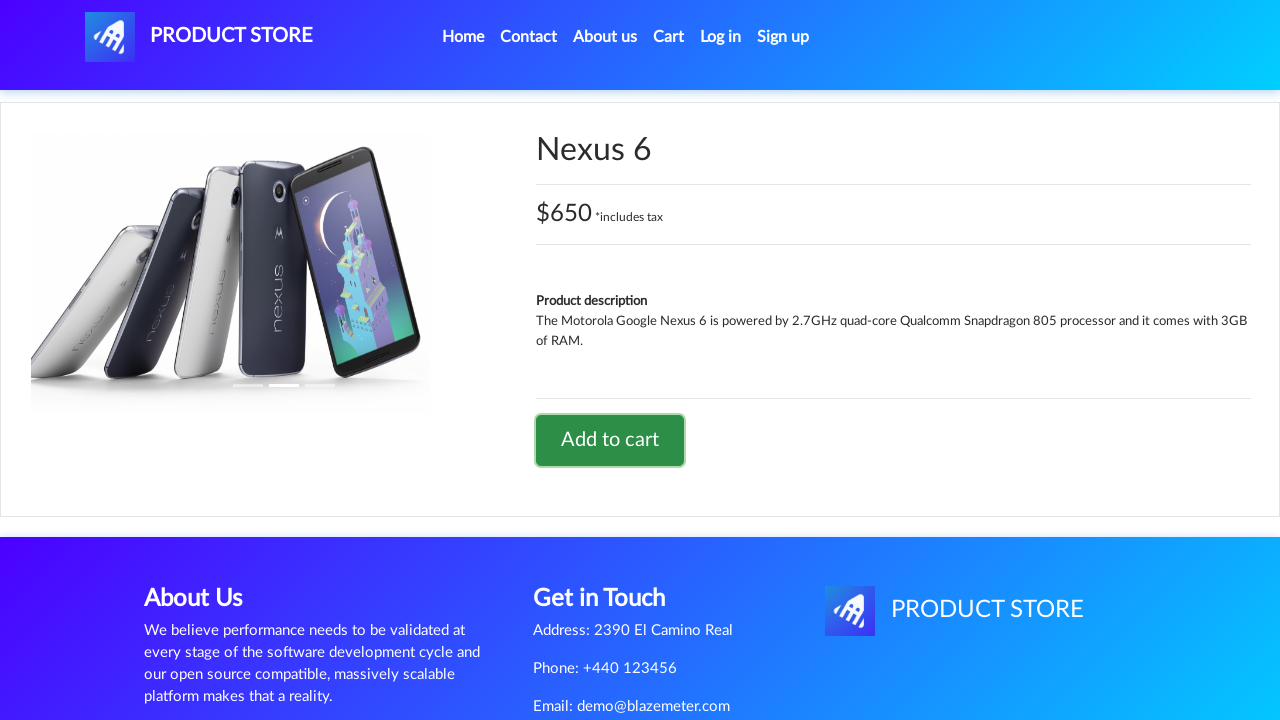

Navigated back to main page
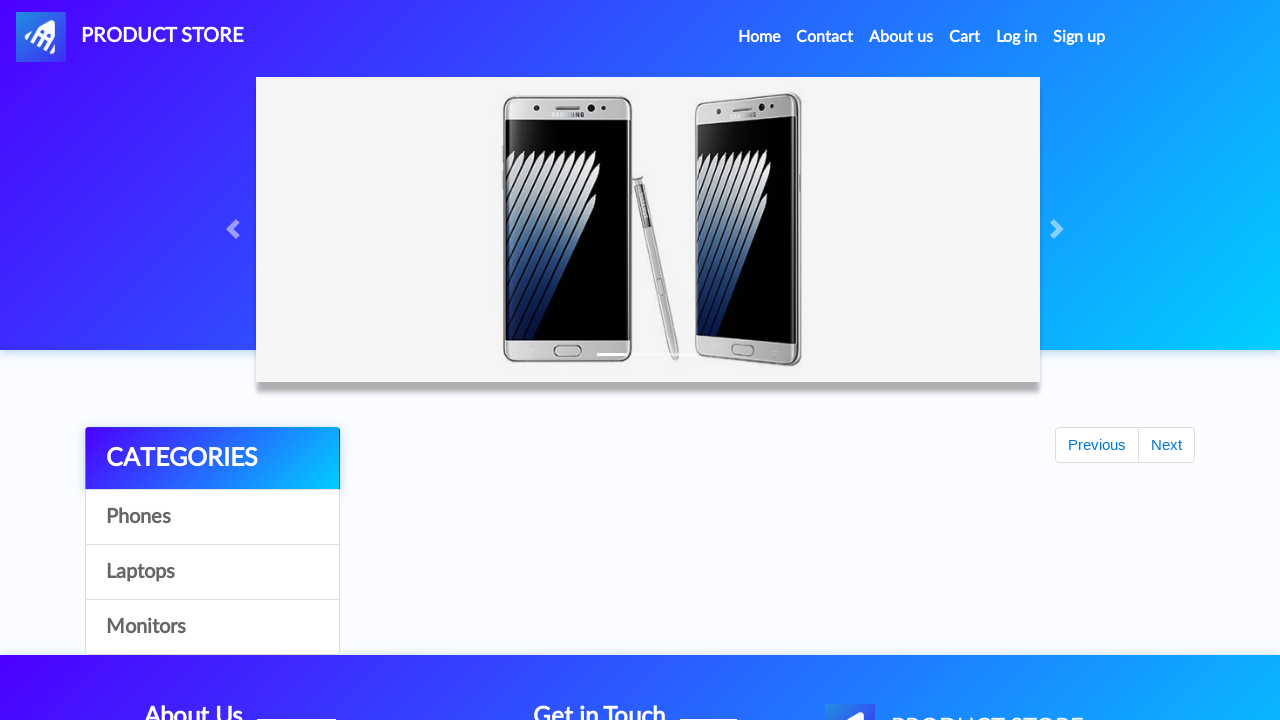

Clicked on Cart link at (965, 37) on internal:role=link[name="Cart"i]
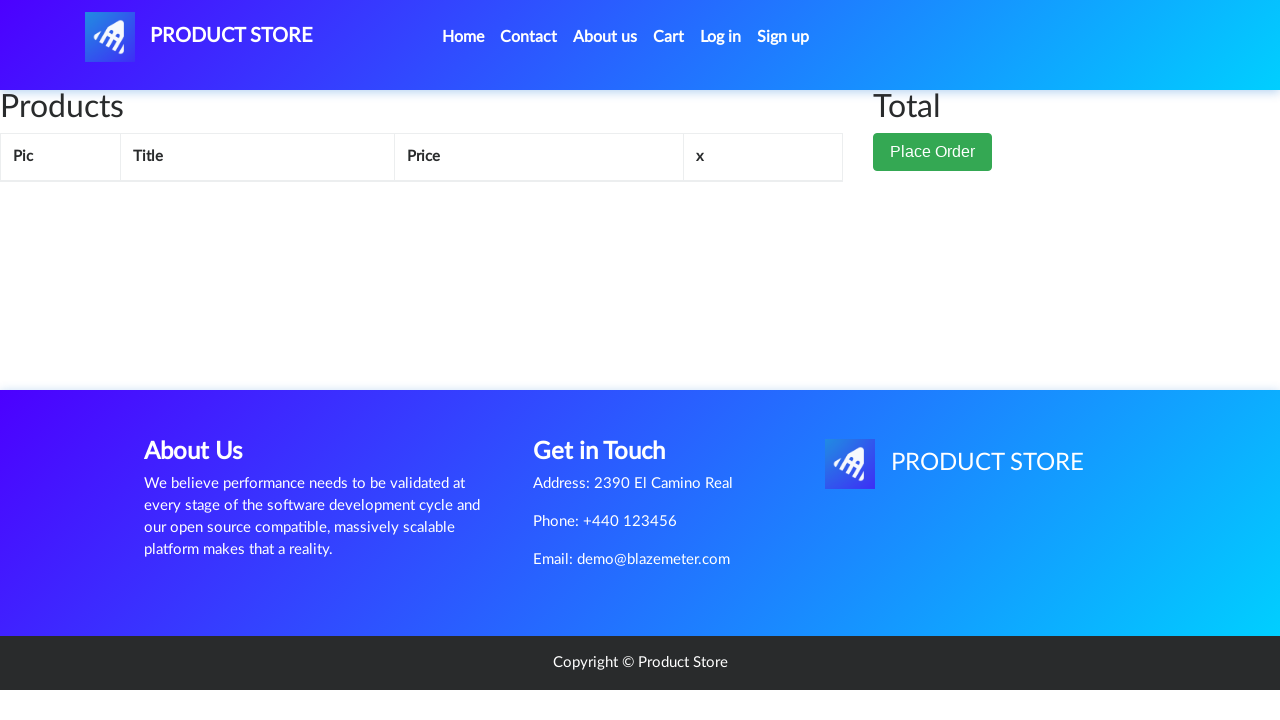

Clicked Place Order button at (933, 152) on internal:role=button[name="Place Order"i]
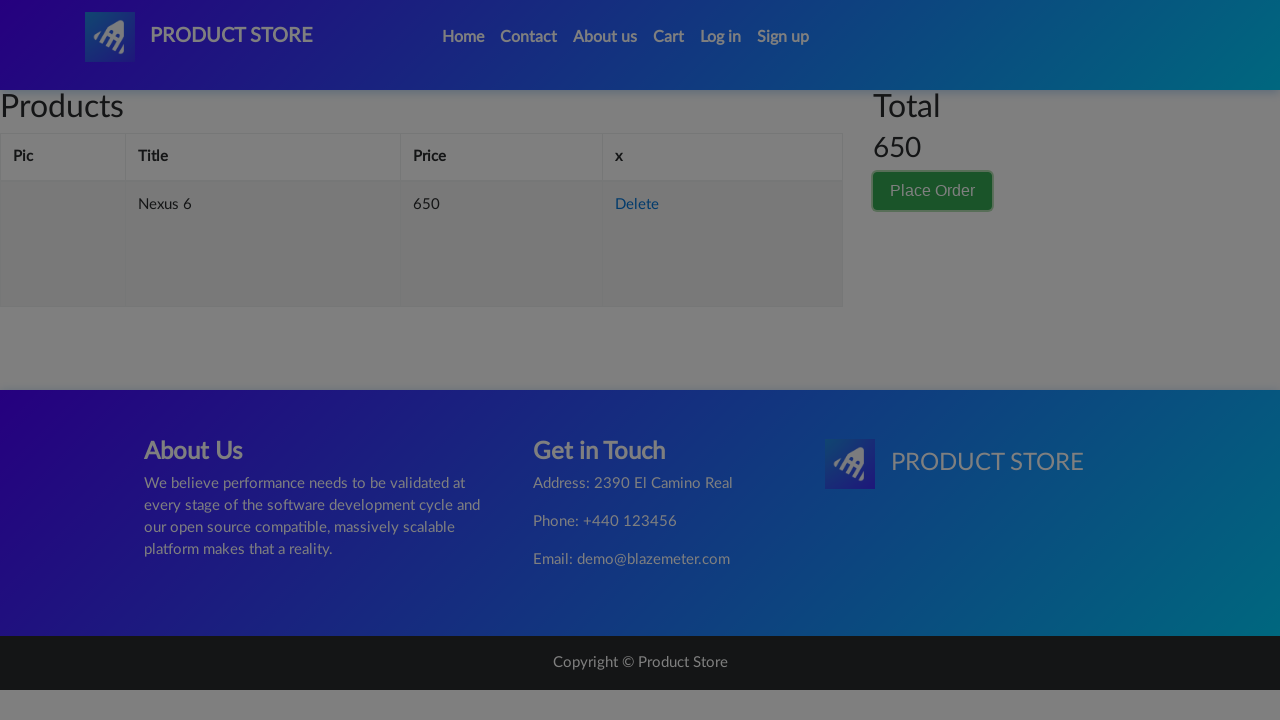

Filled name field with 'Andrew Smith' on #name
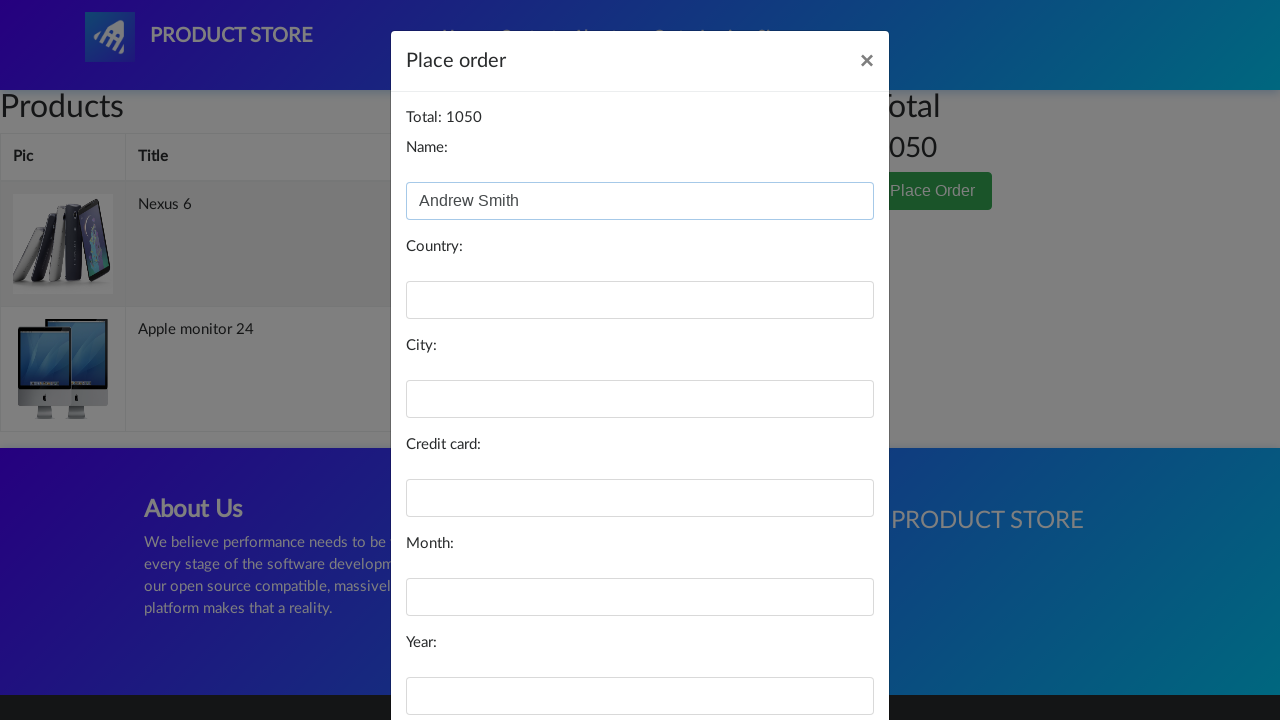

Filled country field with 'Alaska' on #country
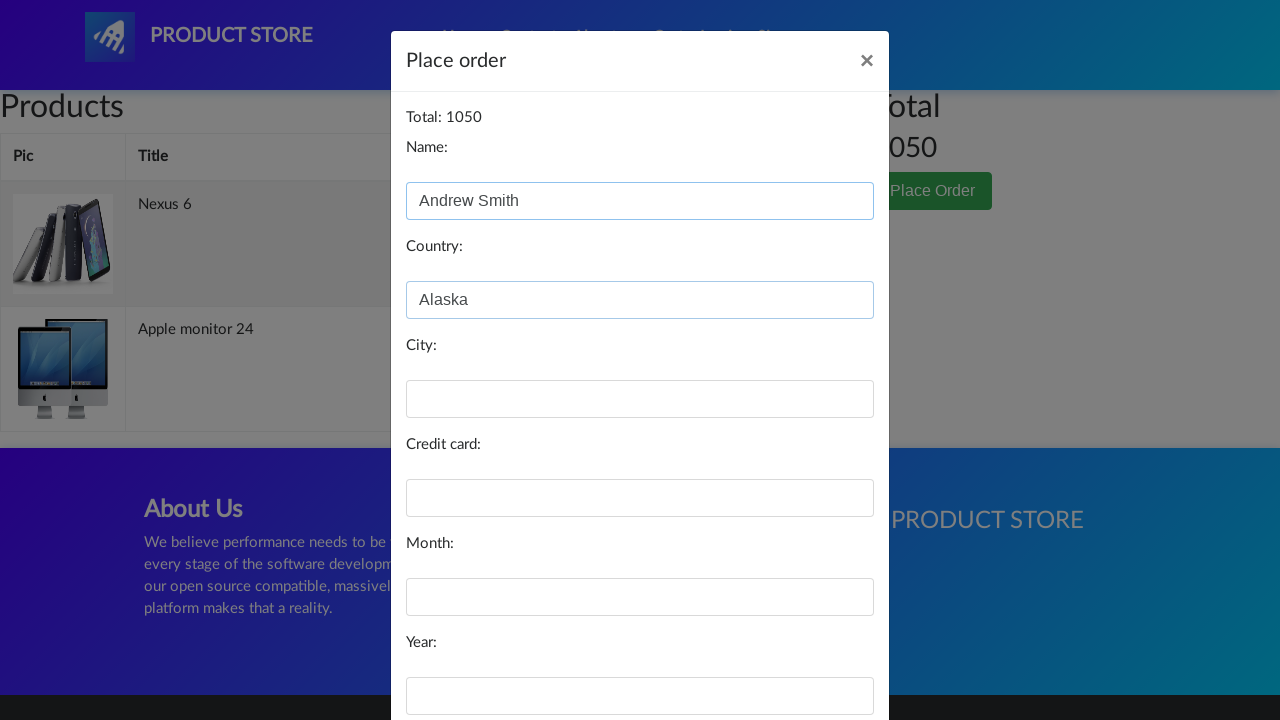

Filled city field with 'Fairbanks' on #city
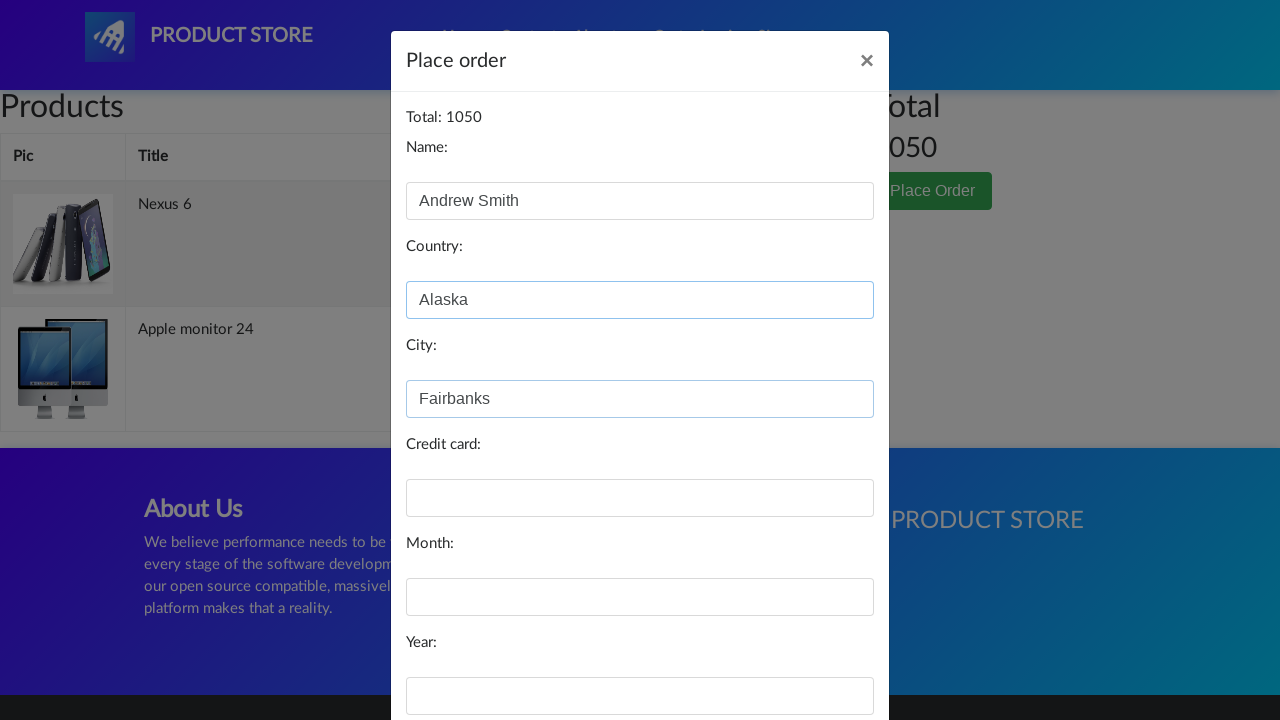

Filled card number field on #card
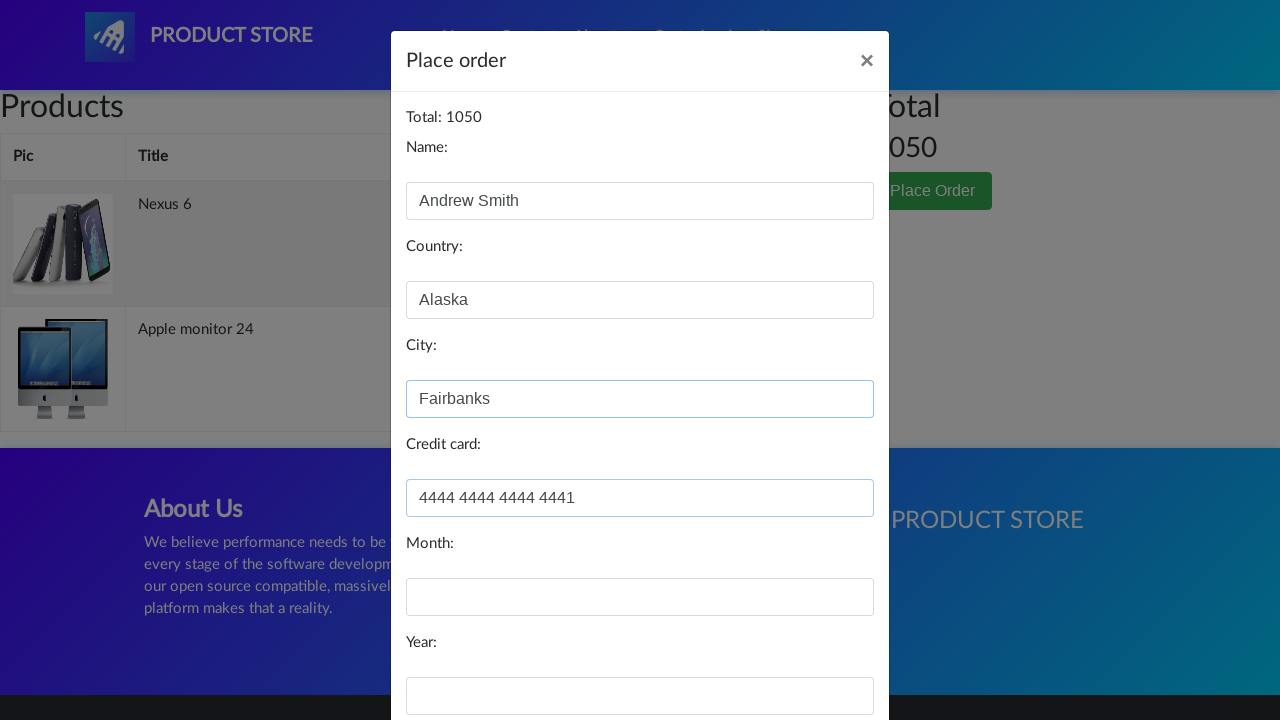

Filled month field with 'March' on #month
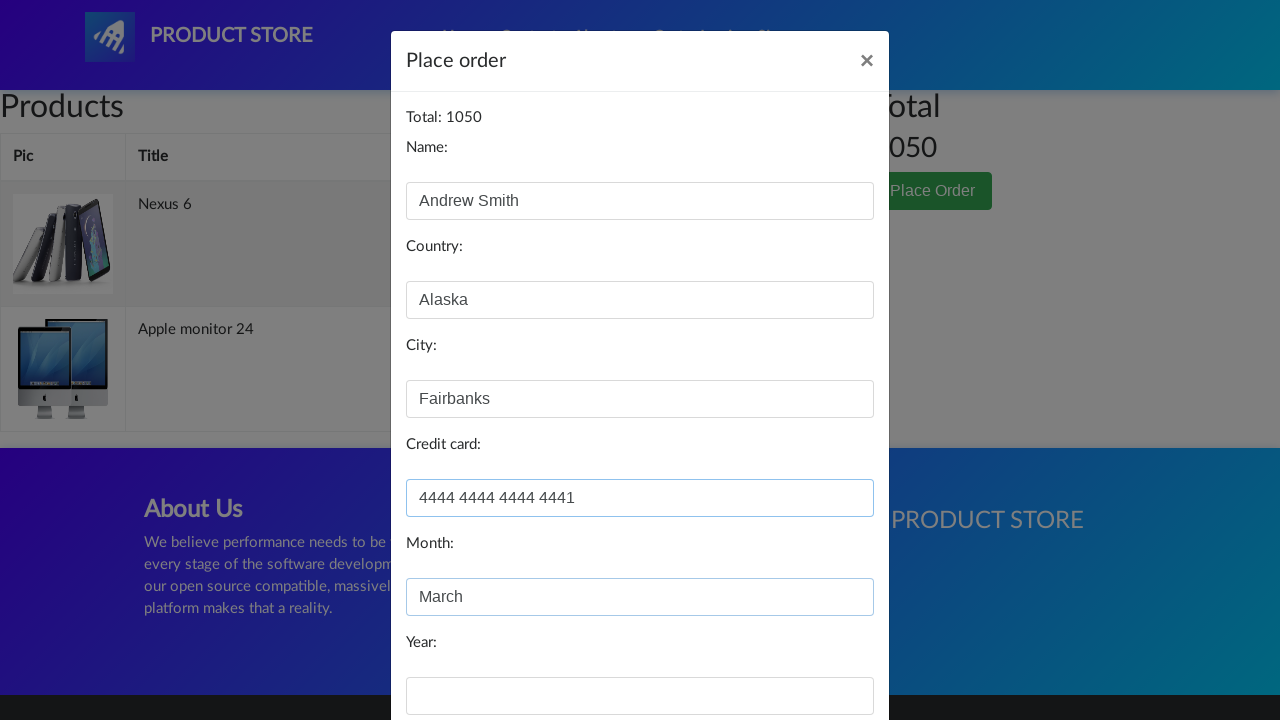

Filled year field with '2027' on #year
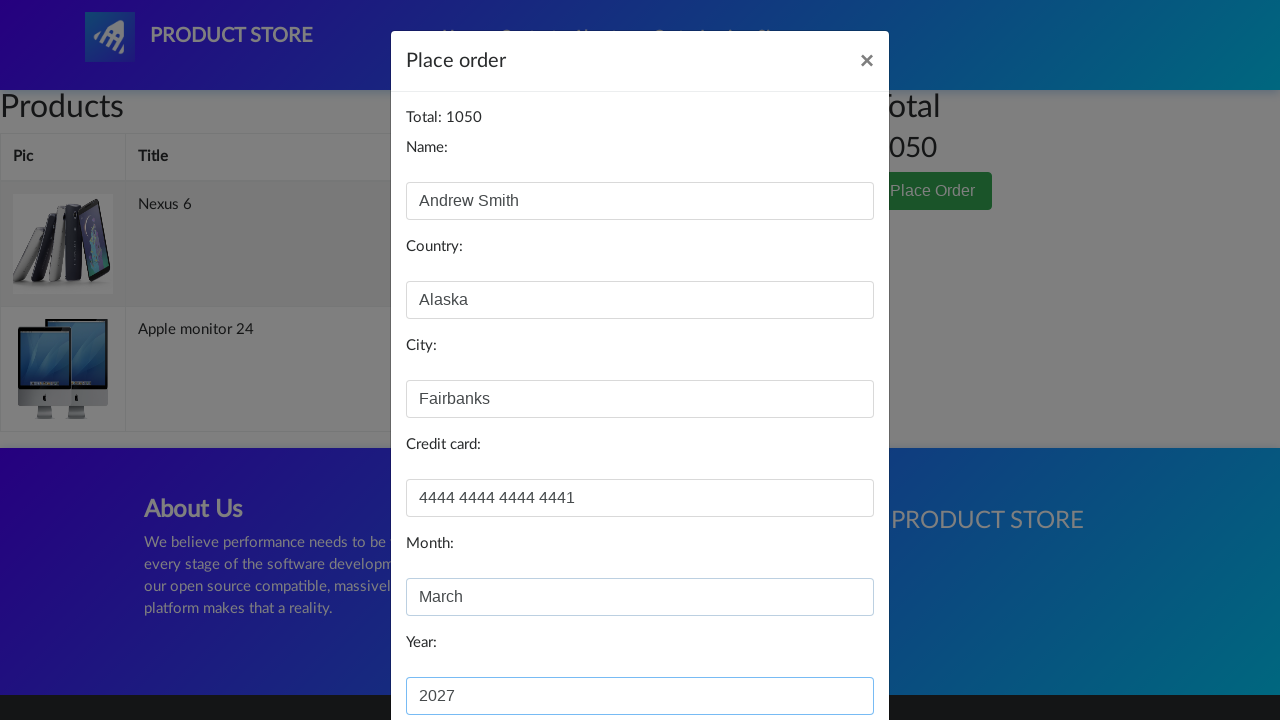

Clicked Purchase button to complete order at (823, 655) on internal:role=button[name="Purchase"i]
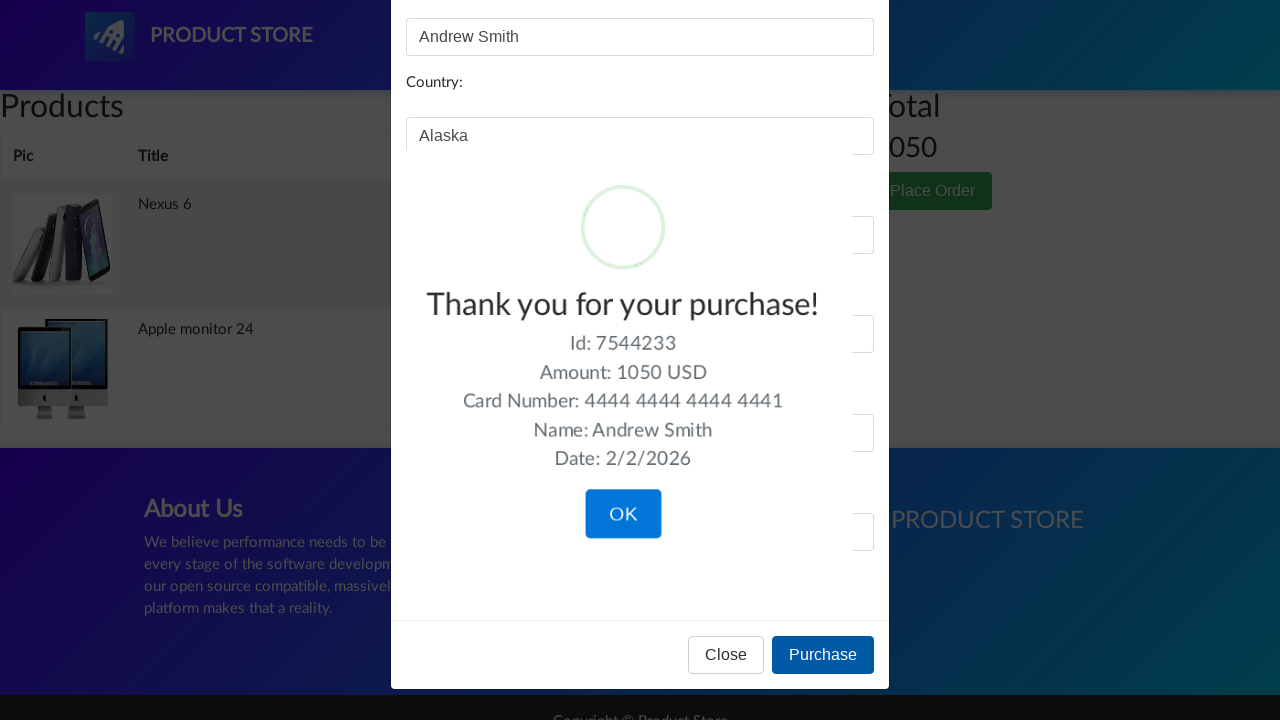

Verified success message 'Thank you for your purchase' is visible
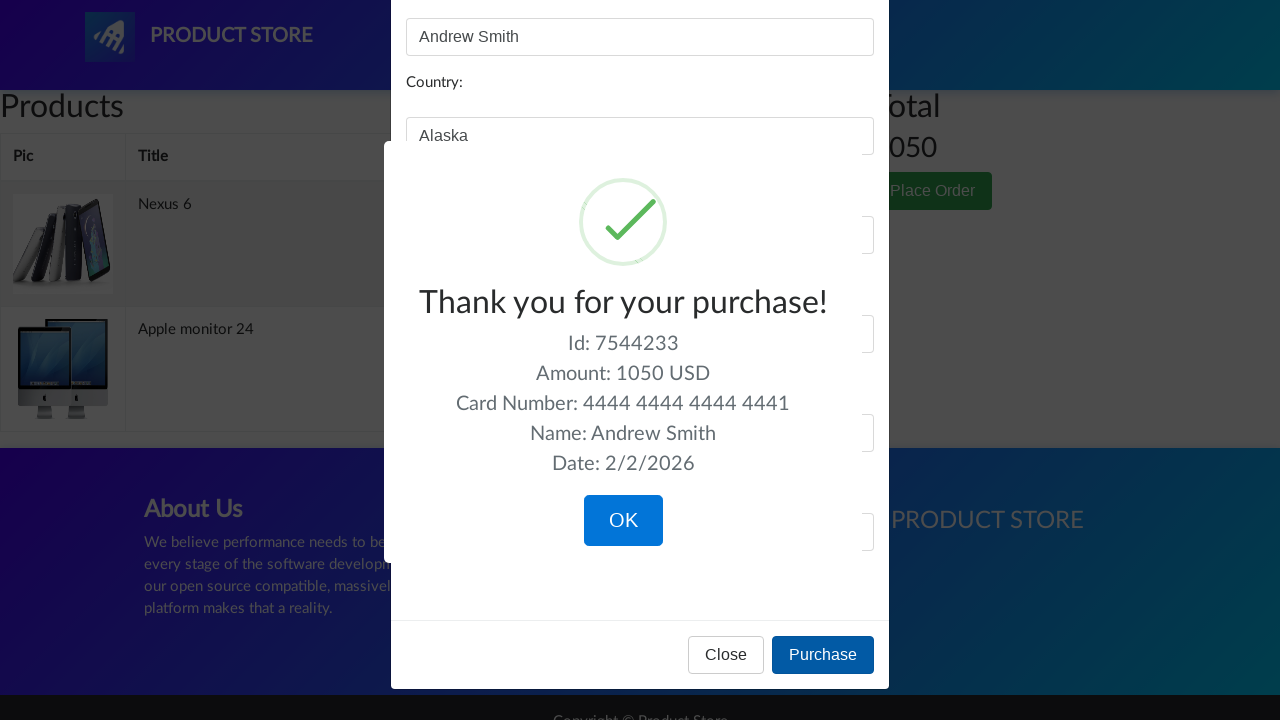

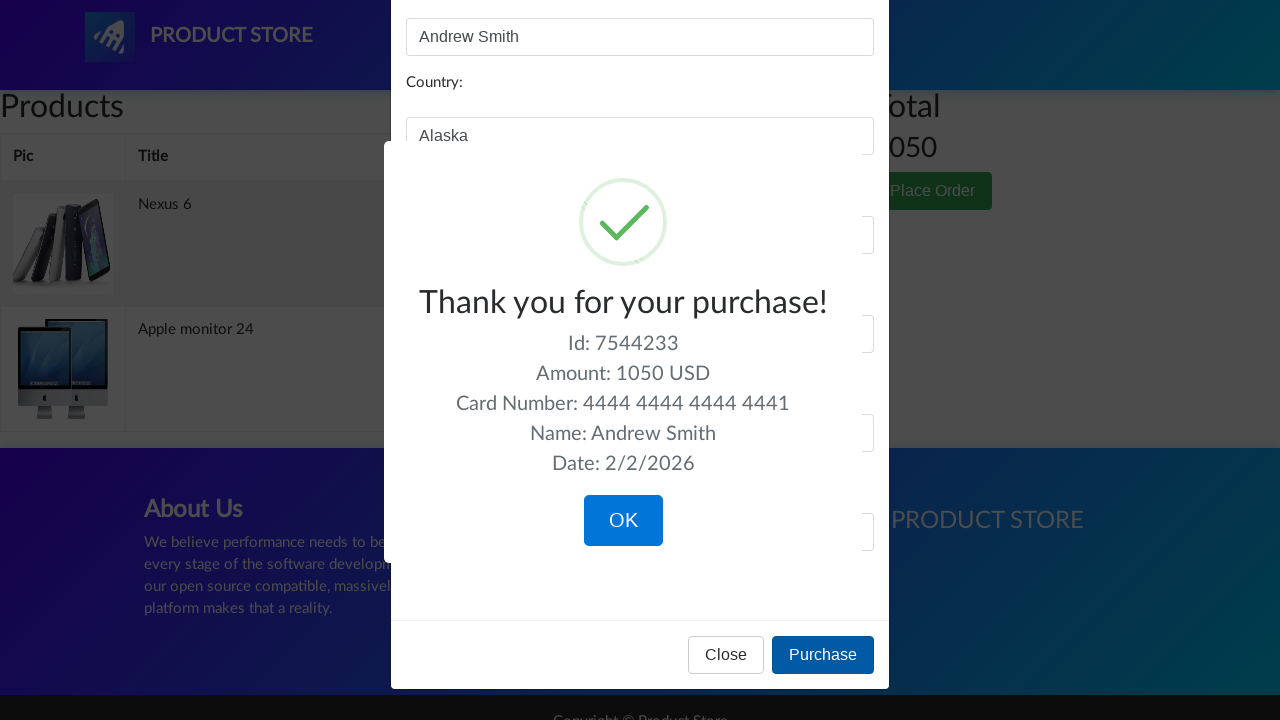